Tests handling multiple browser windows/tabs by clicking a button that opens a new tab and waiting for the new page event.

Starting URL: https://rahulshettyacademy.com/AutomationPractice/

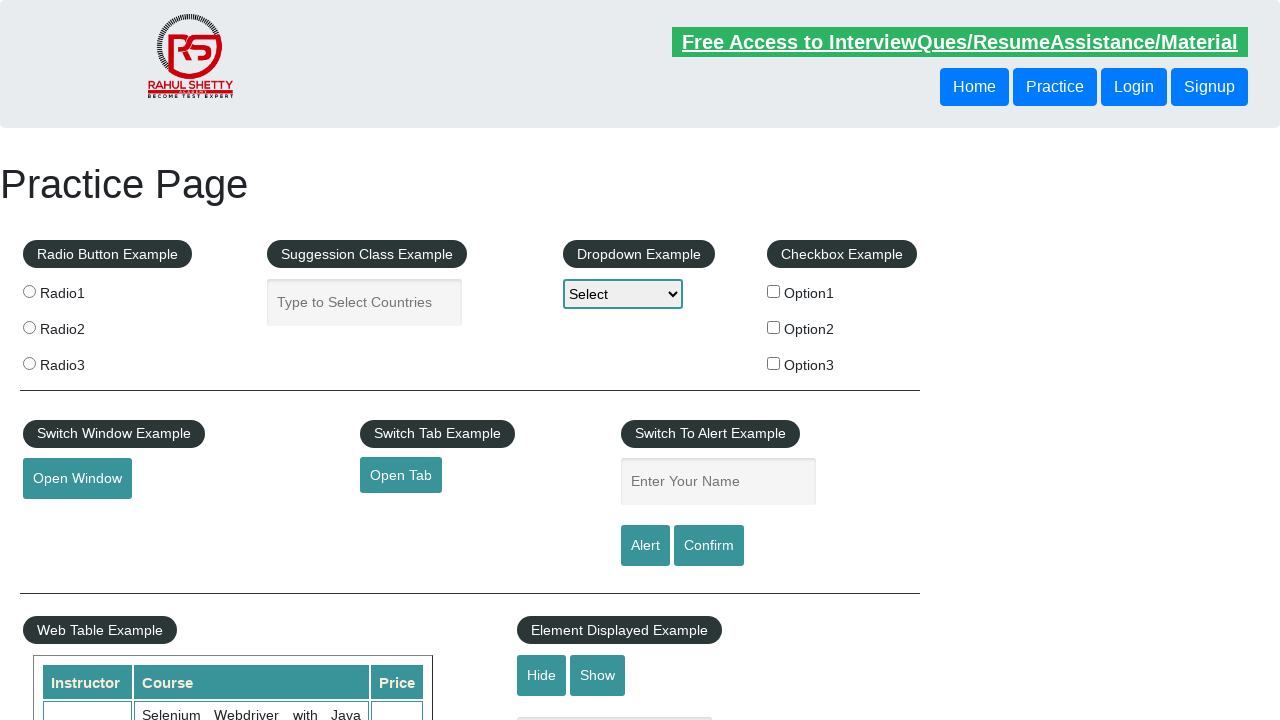

Clicked open tab button and new page event detected at (401, 475) on #opentab
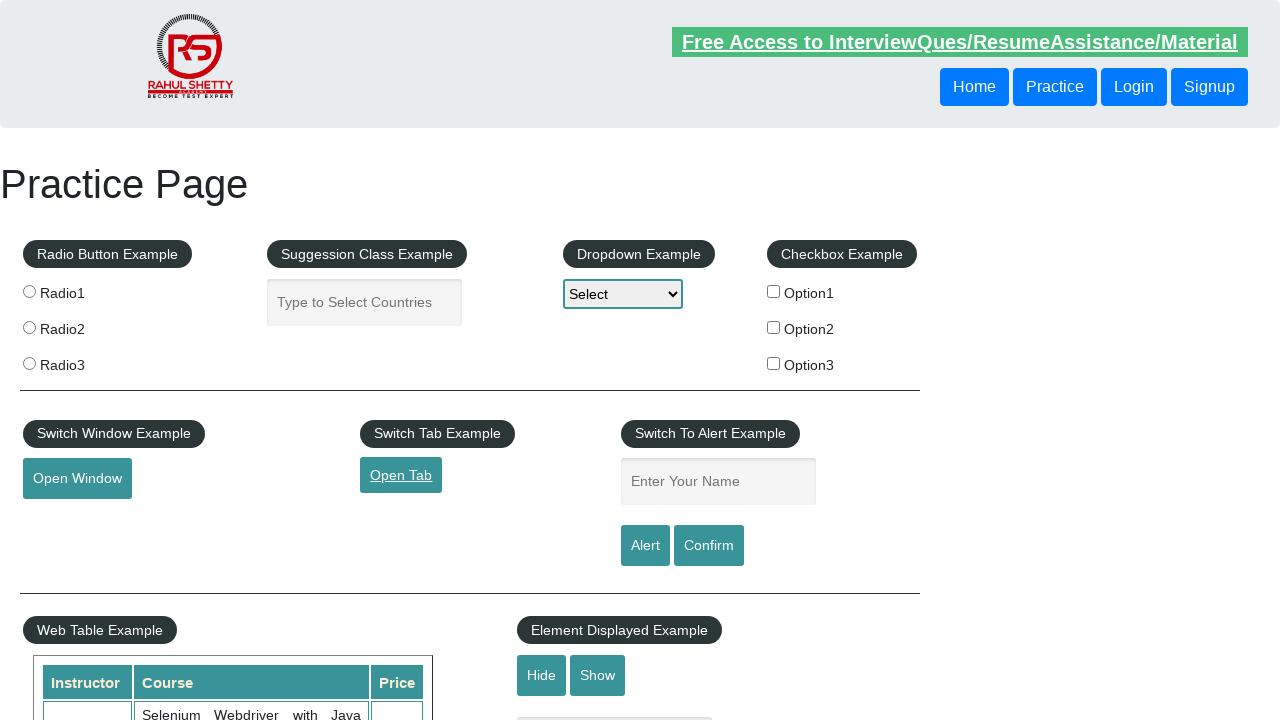

New page object retrieved from page event
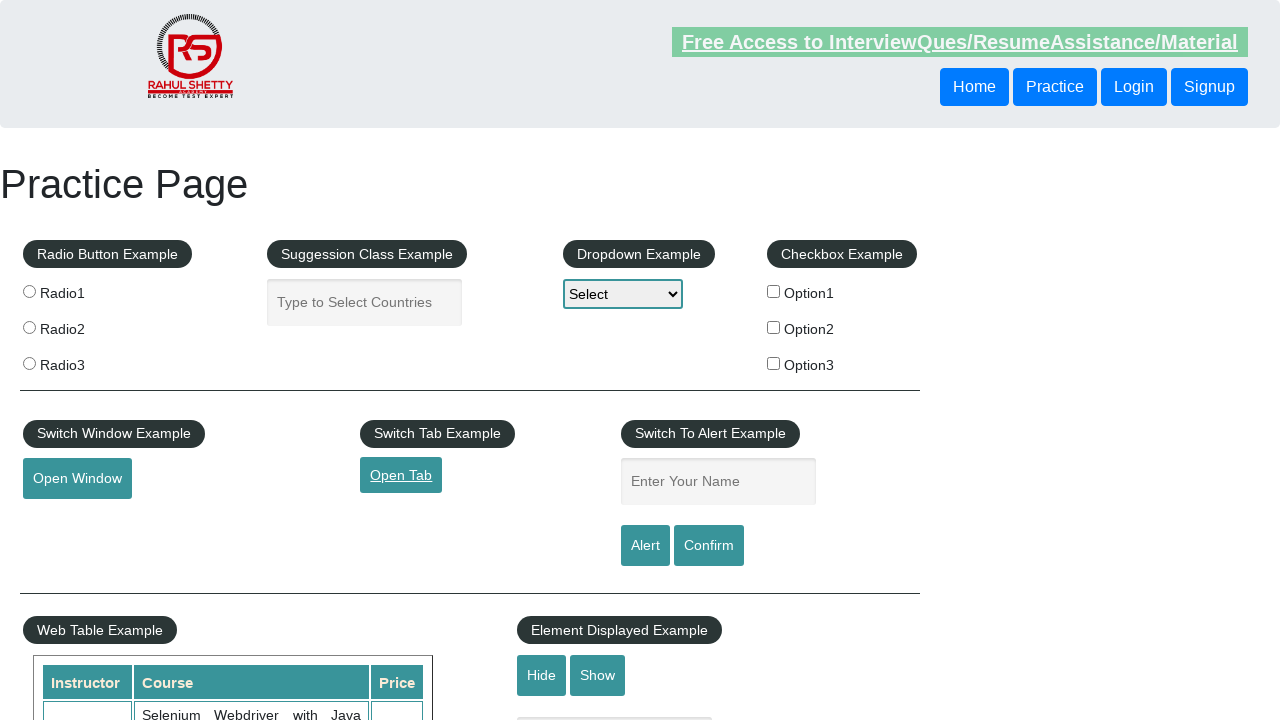

New page finished loading
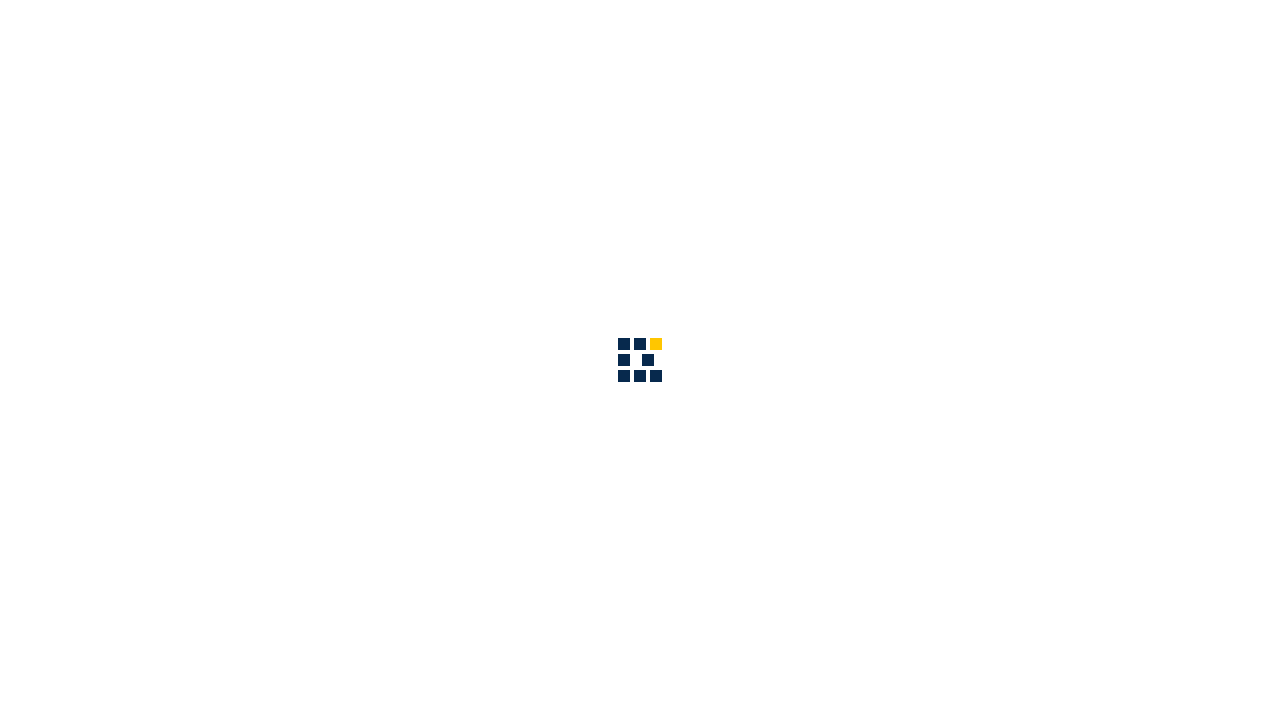

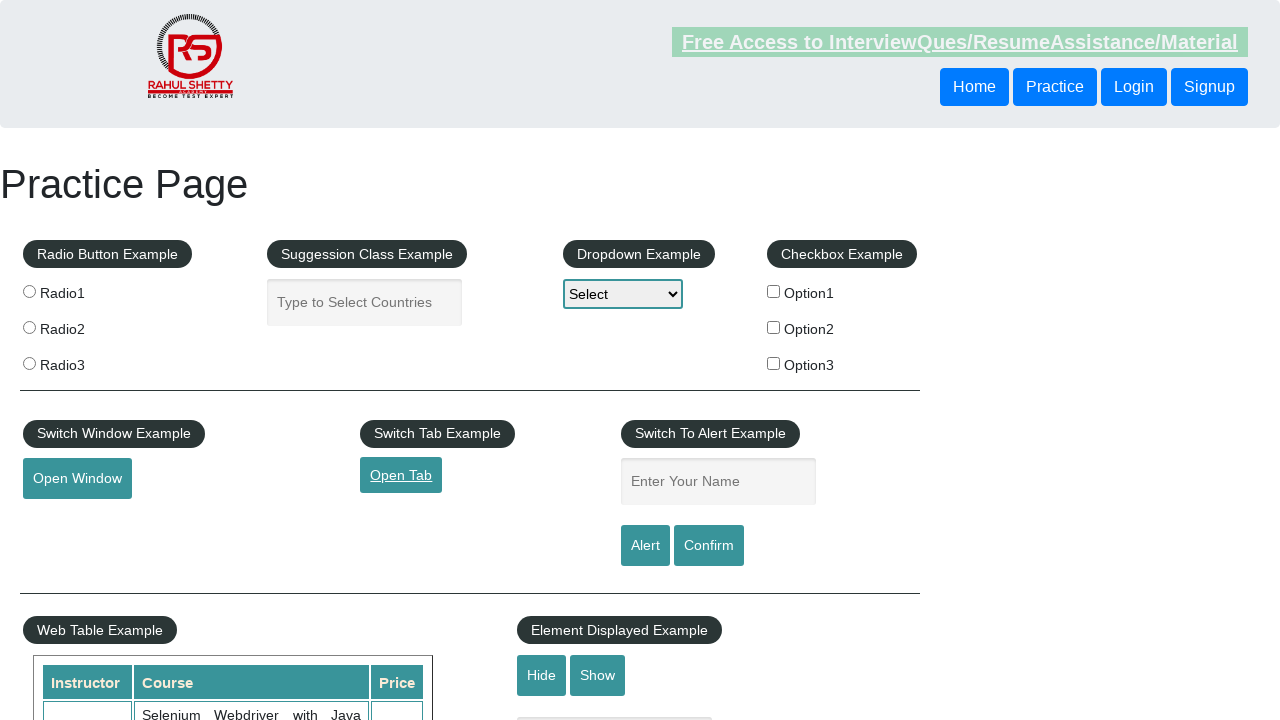